Tests passenger selection dropdown by clicking to increase the number of adults, children, and infants multiple times

Starting URL: https://rahulshettyacademy.com/dropdownsPractise

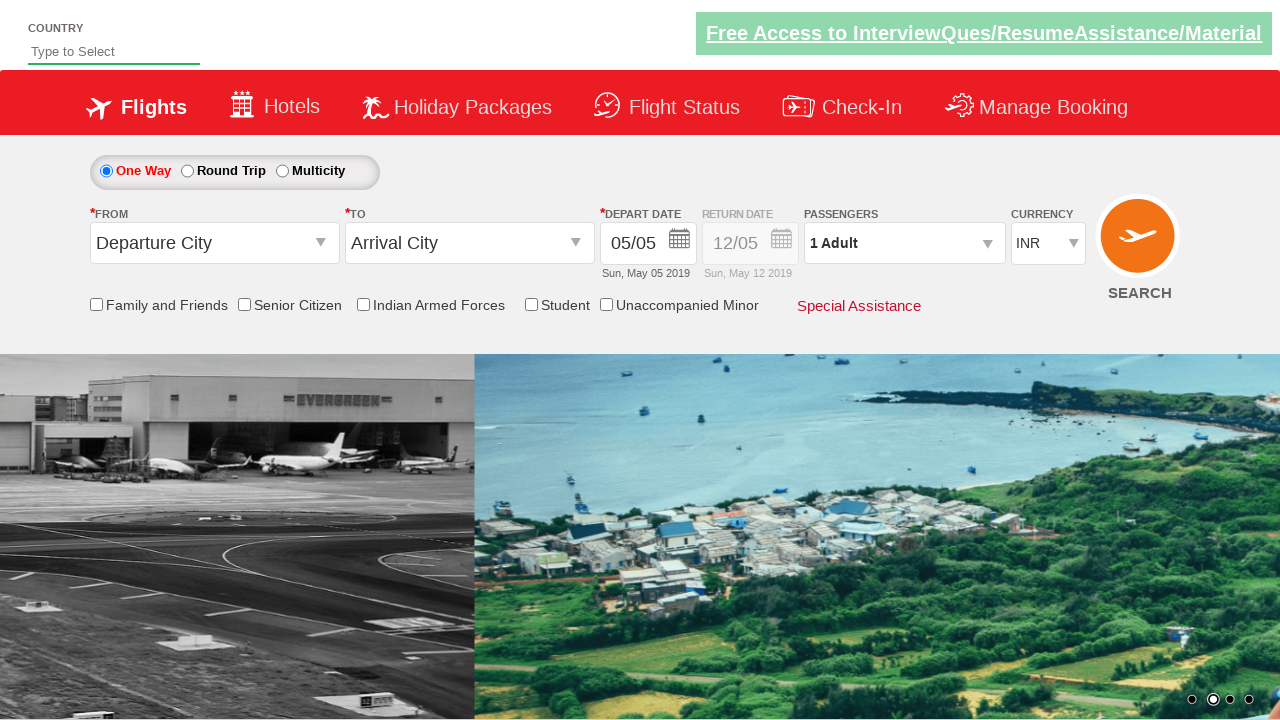

Clicked on passenger info dropdown to open it at (904, 243) on xpath=//*[@id='divpaxinfo']
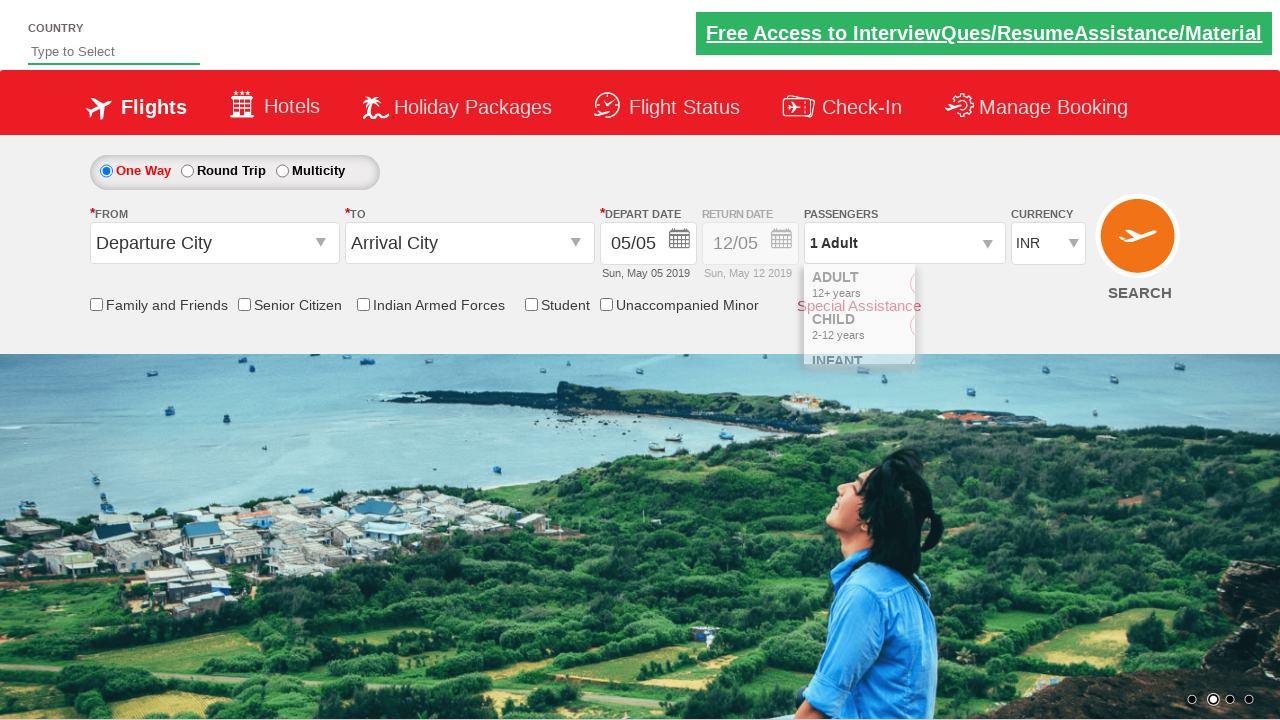

Waited 2 seconds for dropdown to be visible
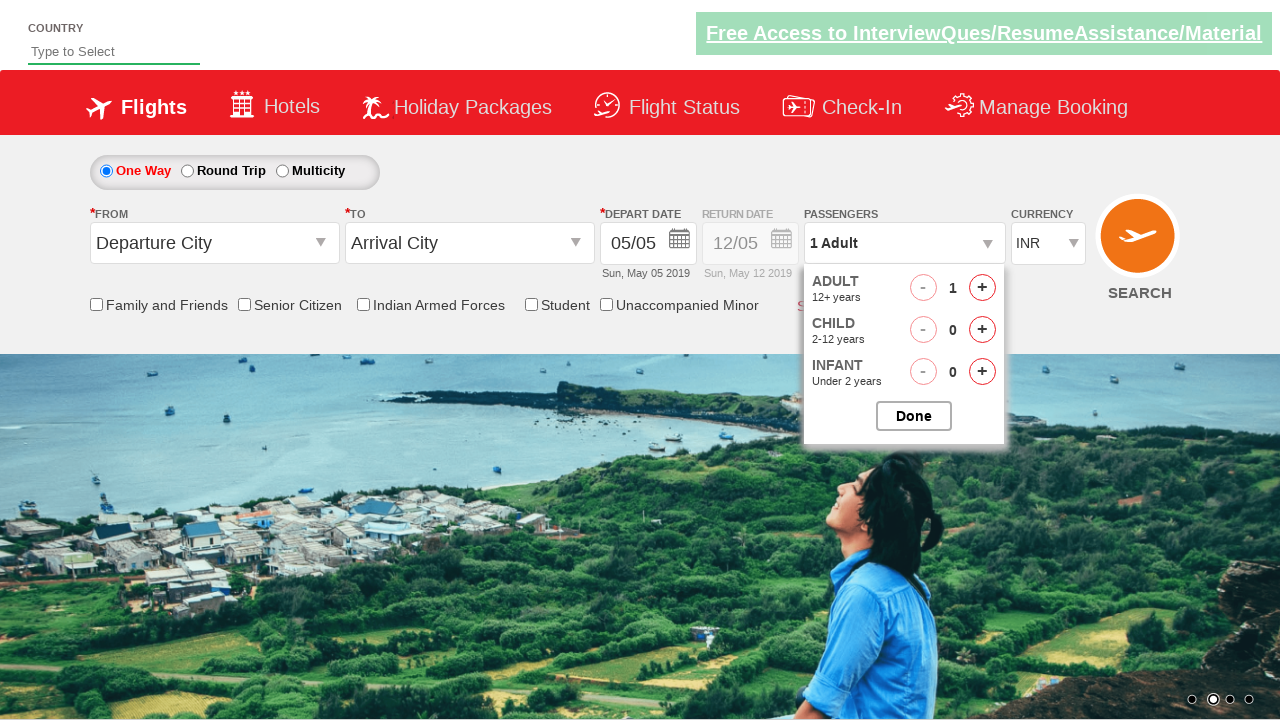

Increased adult count (iteration 1 of 3) at (982, 288) on xpath=//*[@id='hrefIncAdt']
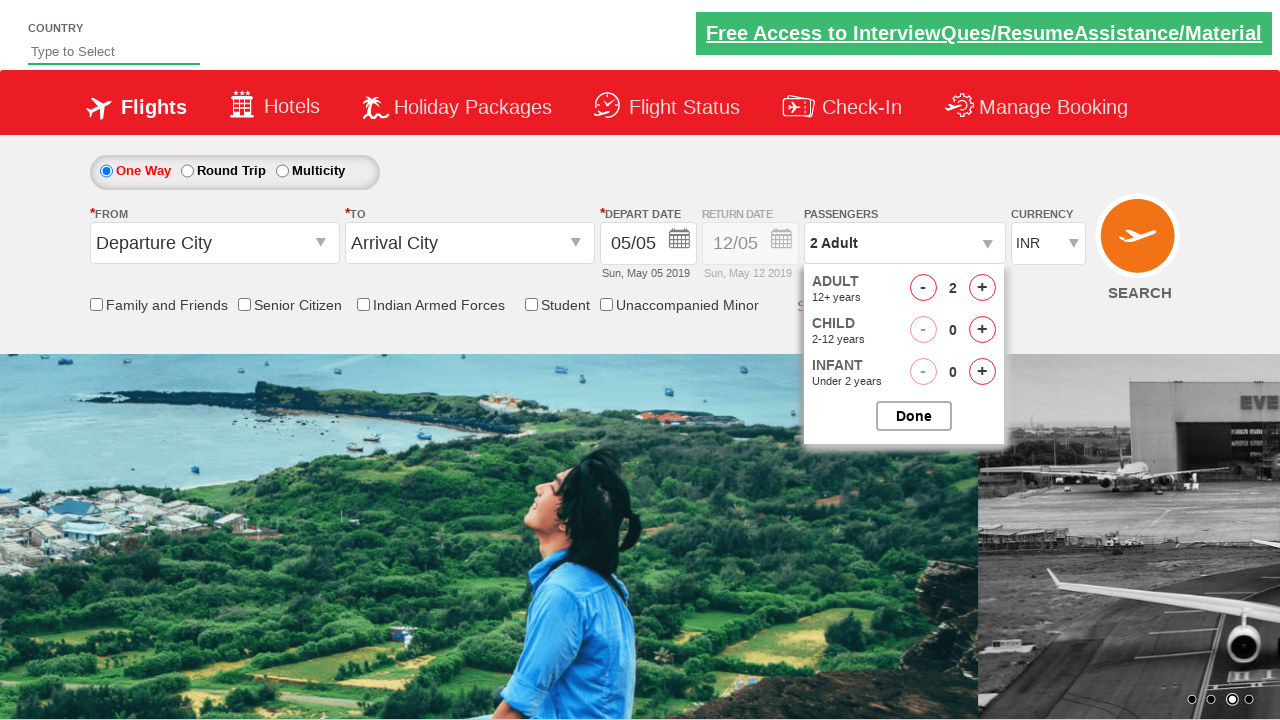

Increased infant count (iteration 1 of 3) at (982, 372) on xpath=//*[@id='hrefIncInf']
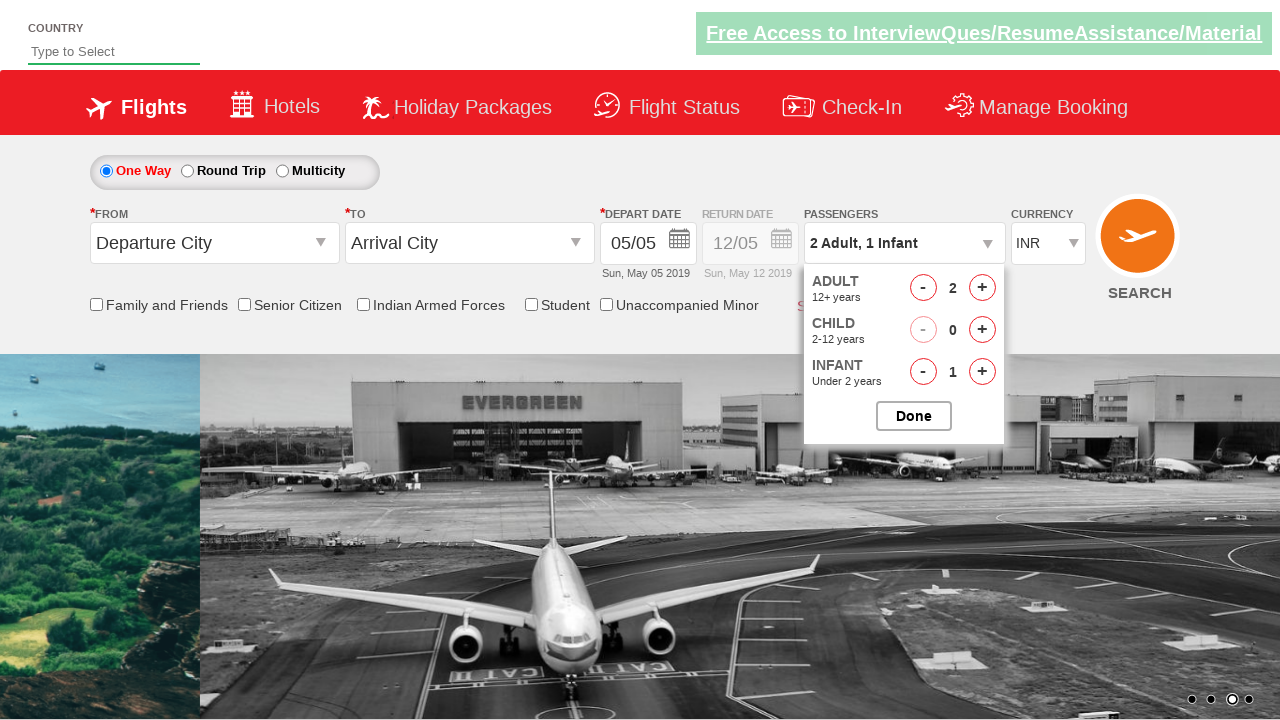

Increased adult count (iteration 2 of 3) at (982, 288) on xpath=//*[@id='hrefIncAdt']
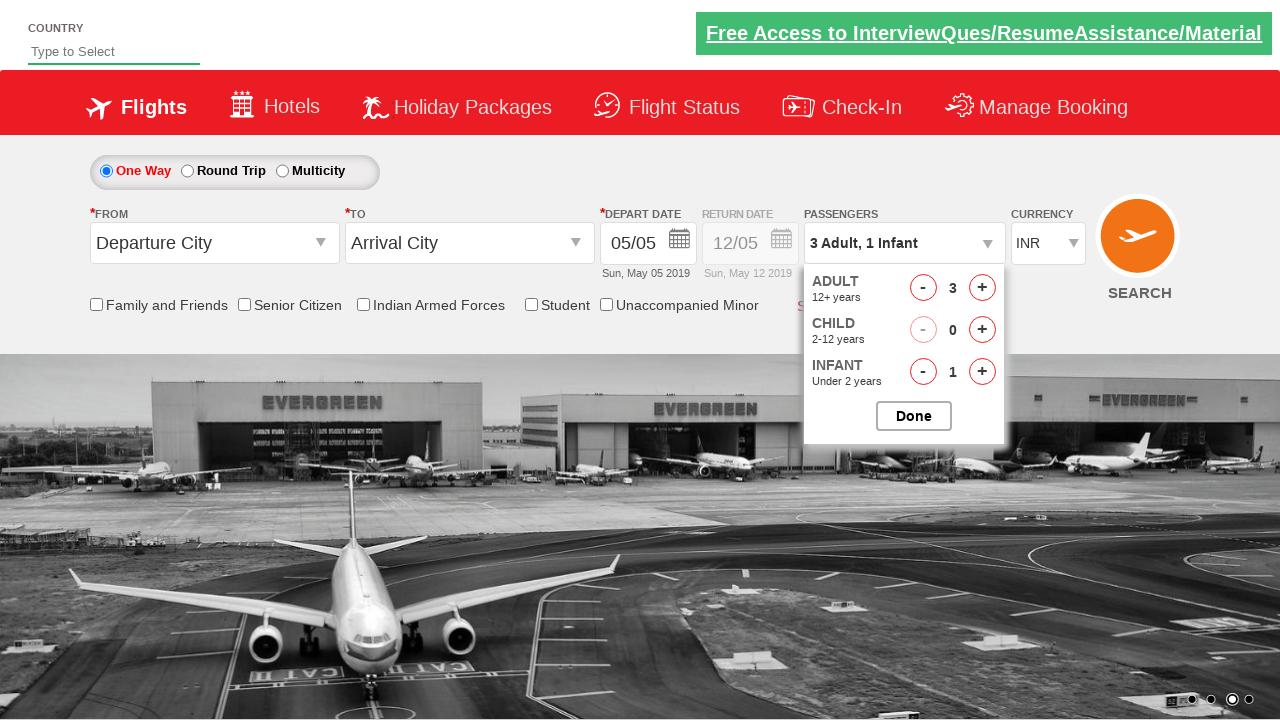

Increased infant count (iteration 2 of 3) at (982, 372) on xpath=//*[@id='hrefIncInf']
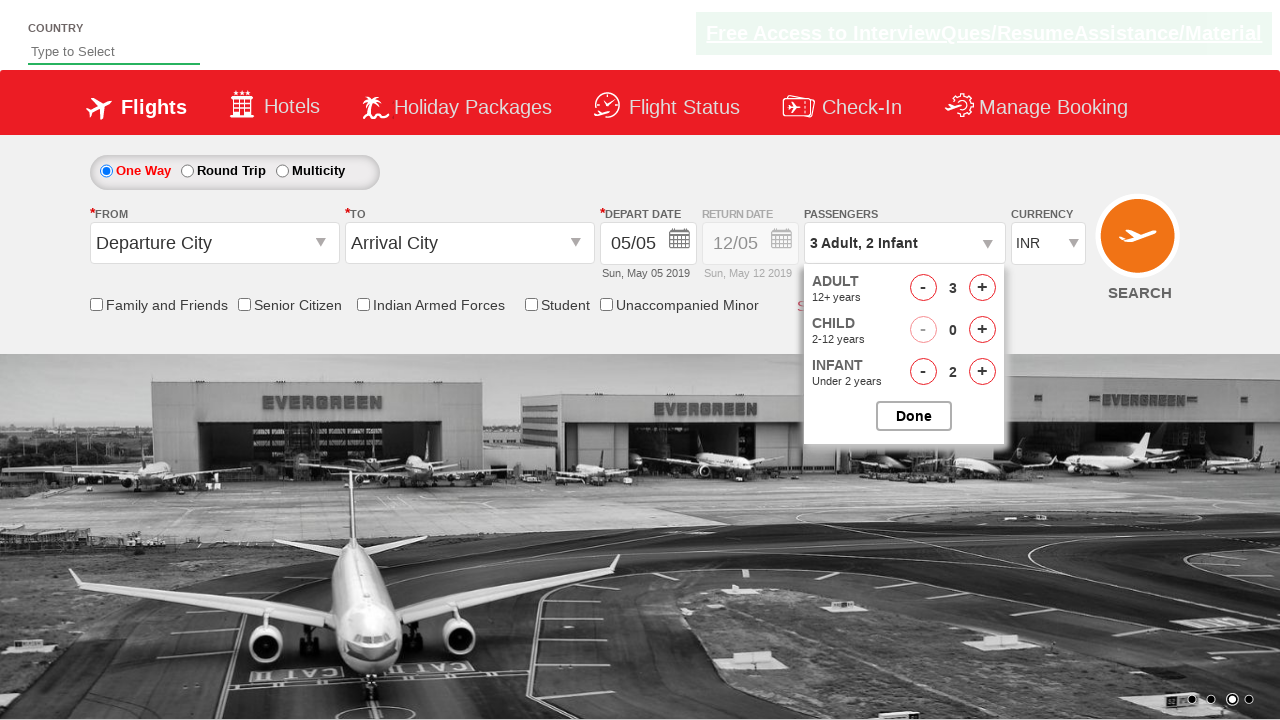

Increased adult count (iteration 3 of 3) at (982, 288) on xpath=//*[@id='hrefIncAdt']
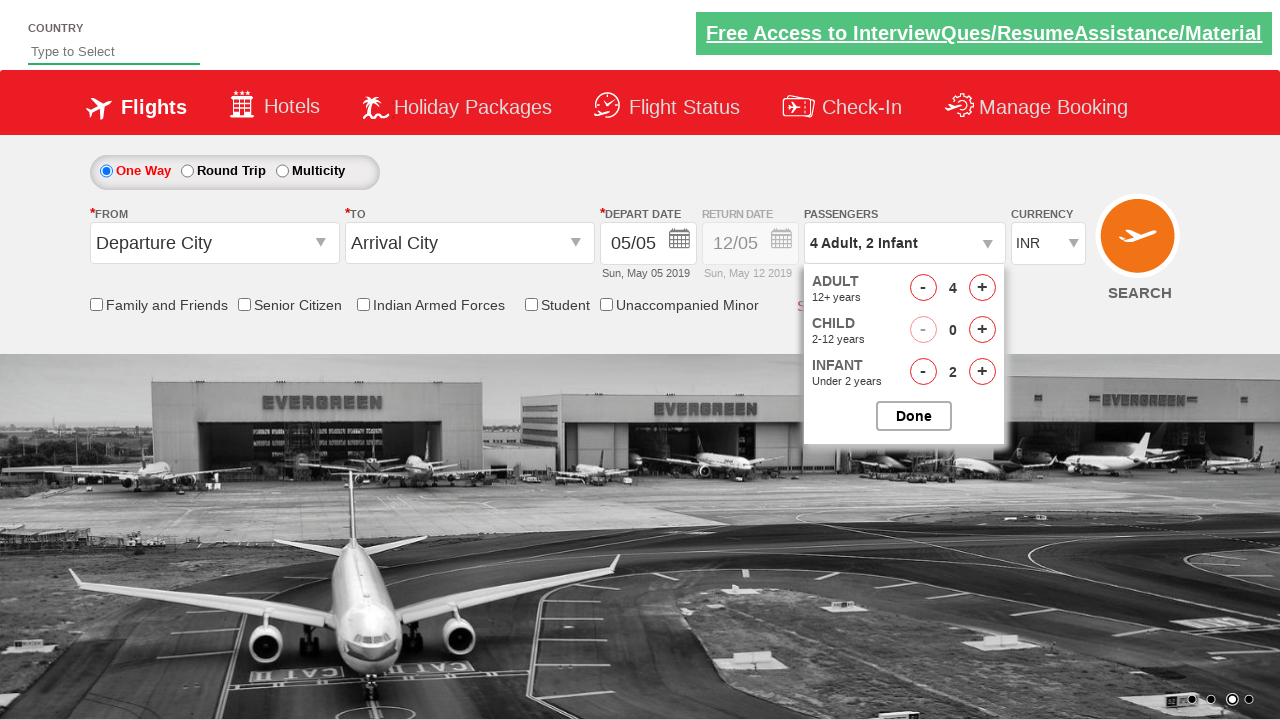

Increased infant count (iteration 3 of 3) at (982, 372) on xpath=//*[@id='hrefIncInf']
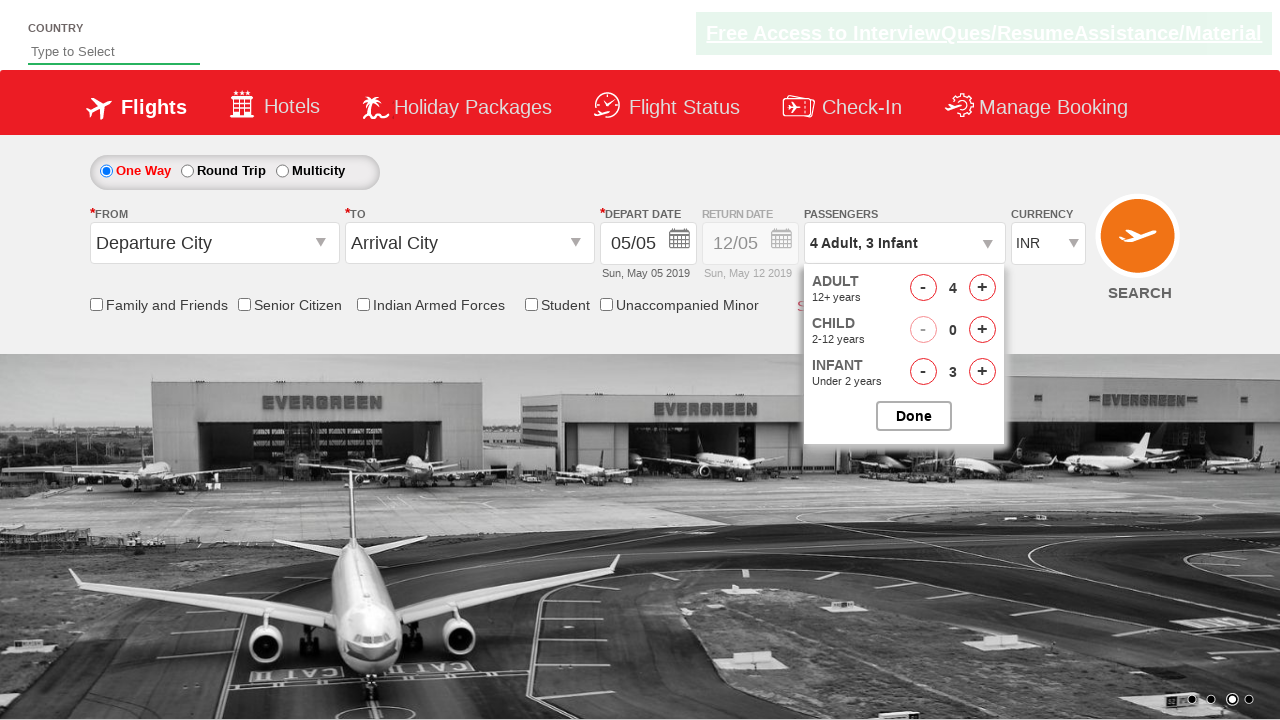

Increased child count (iteration 1 of 4) at (982, 330) on xpath=//*[@id='hrefIncChd']
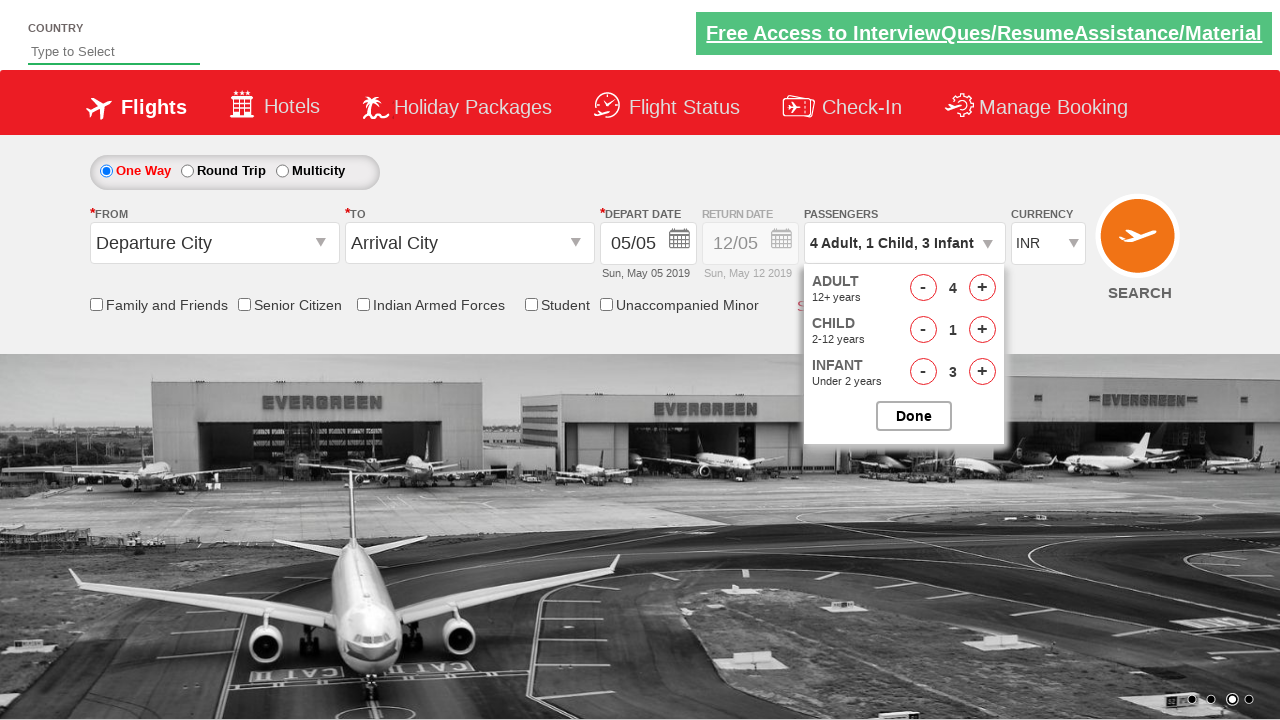

Increased child count (iteration 2 of 4) at (982, 330) on xpath=//*[@id='hrefIncChd']
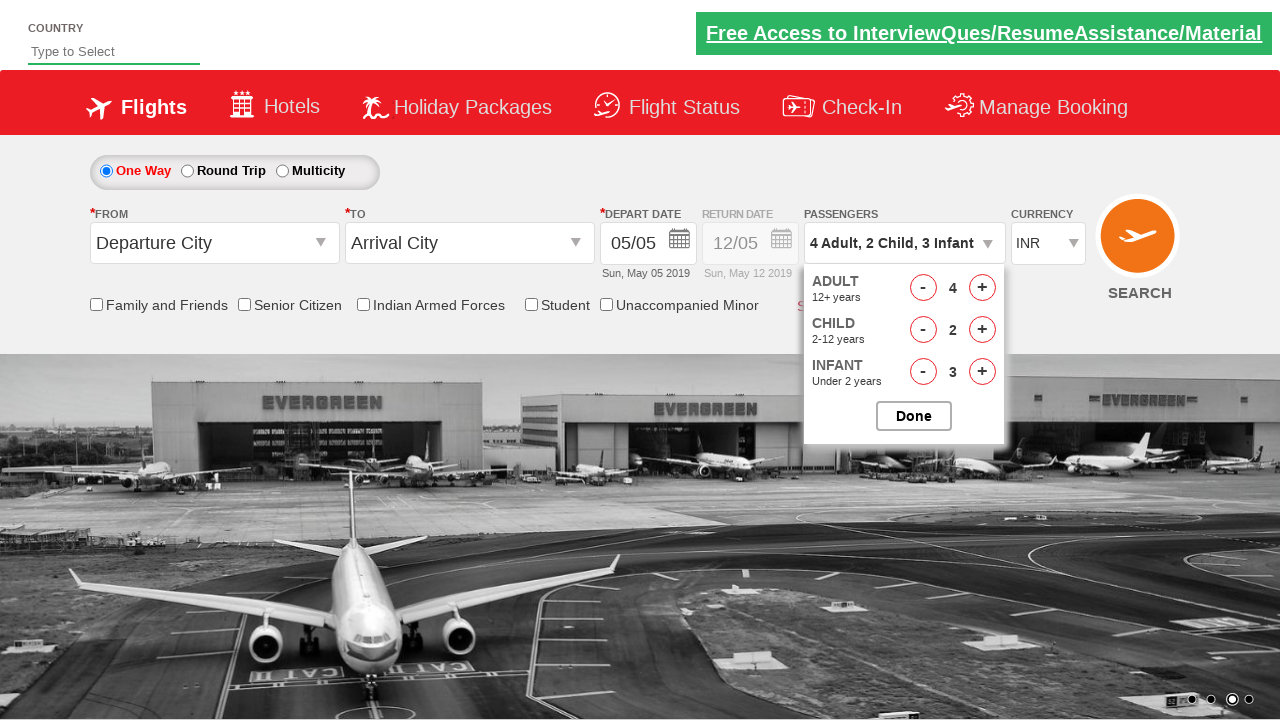

Increased child count (iteration 3 of 4) at (982, 330) on xpath=//*[@id='hrefIncChd']
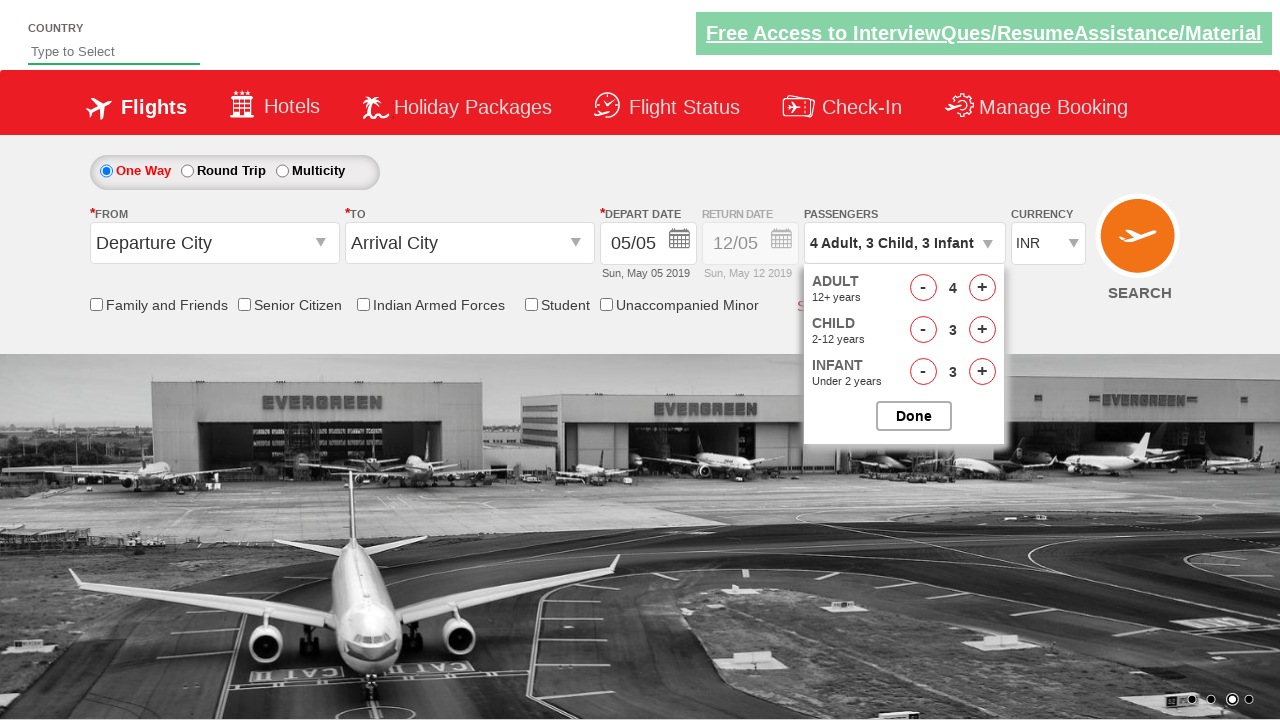

Increased child count (iteration 4 of 4) at (982, 330) on xpath=//*[@id='hrefIncChd']
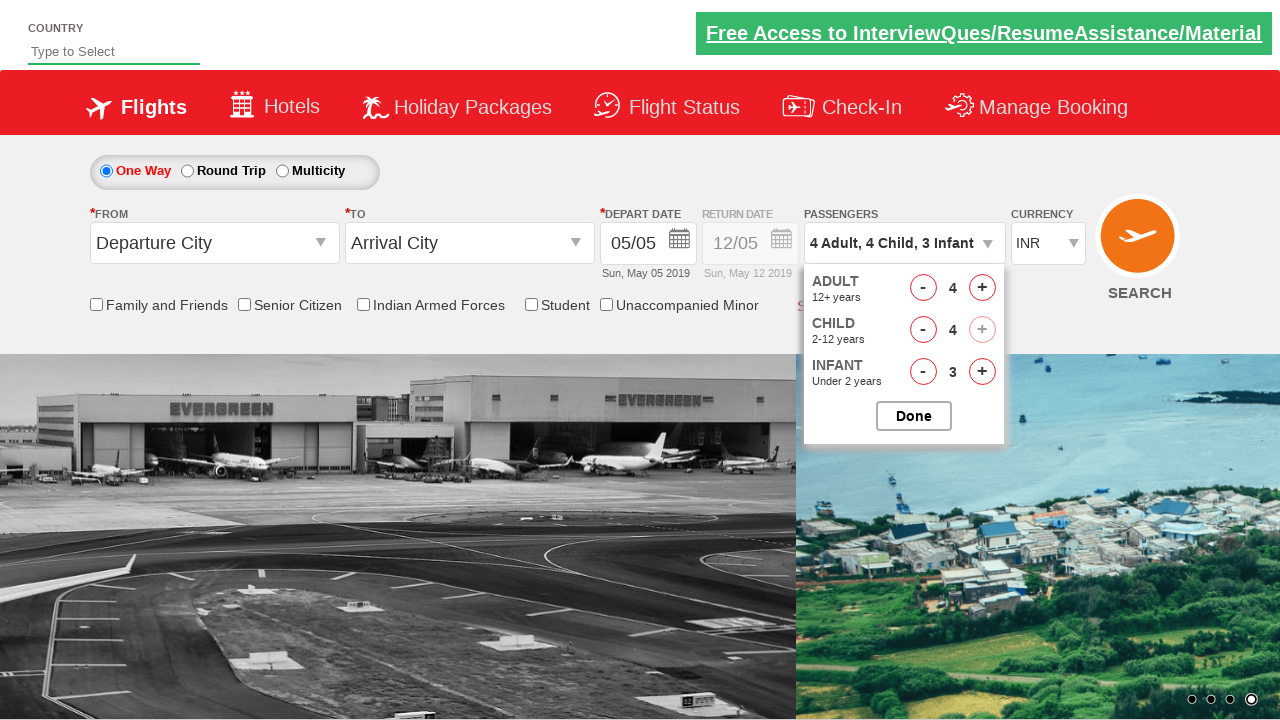

Closed the passenger selection dropdown at (914, 416) on xpath=//*[@id='btnclosepaxoption']
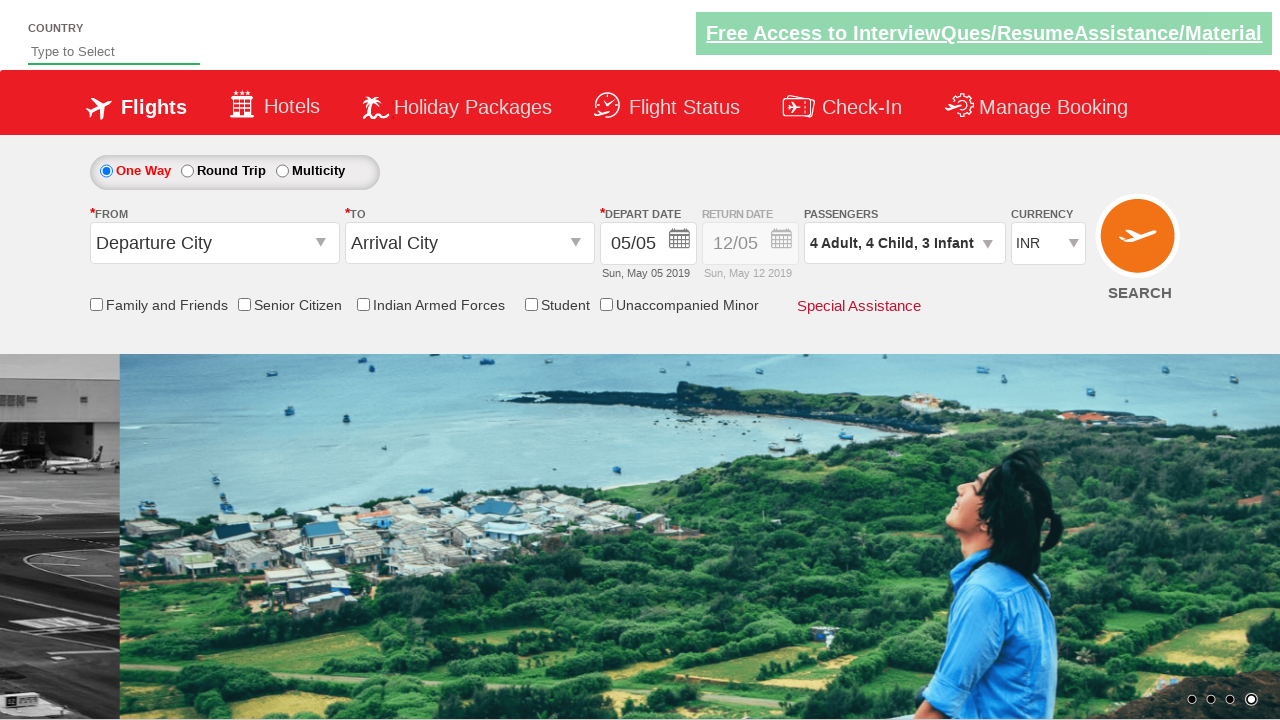

Retrieved final passenger info text: 4 Adult, 4 Child, 3 Infant
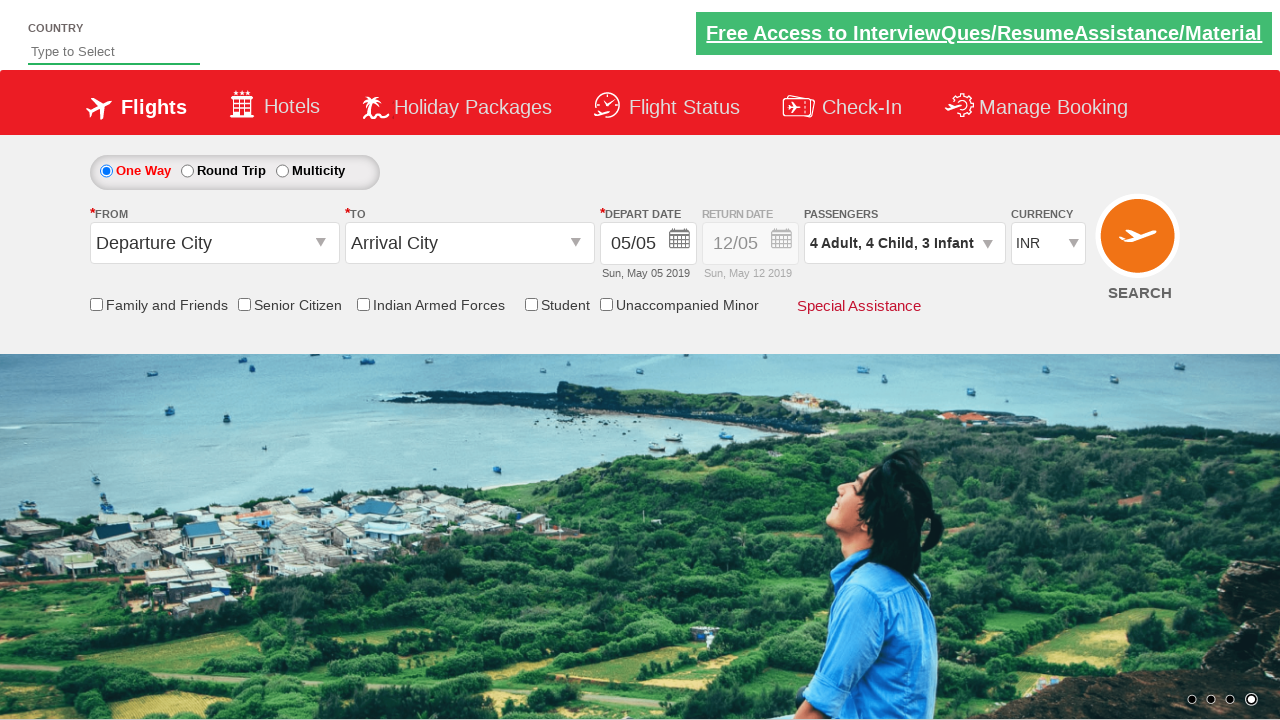

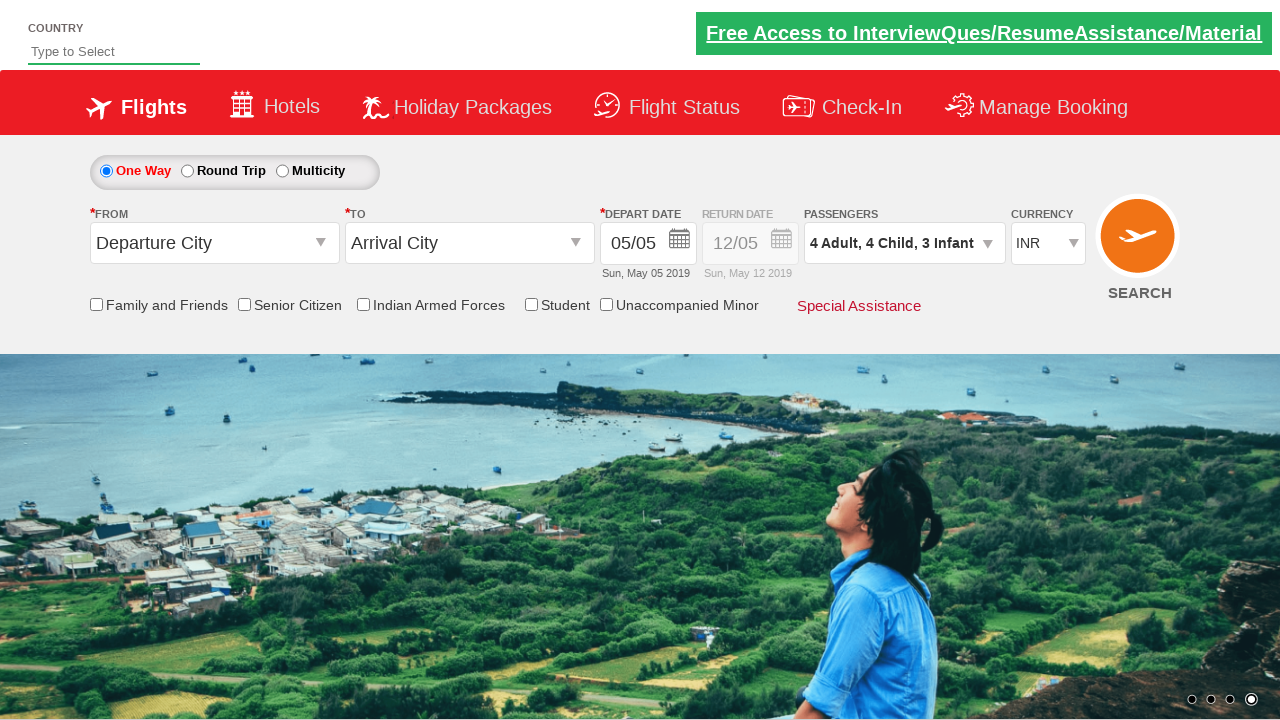